Tests text input functionality by entering text in a field and clicking a button to update its label

Starting URL: http://uitestingplayground.com/textinput

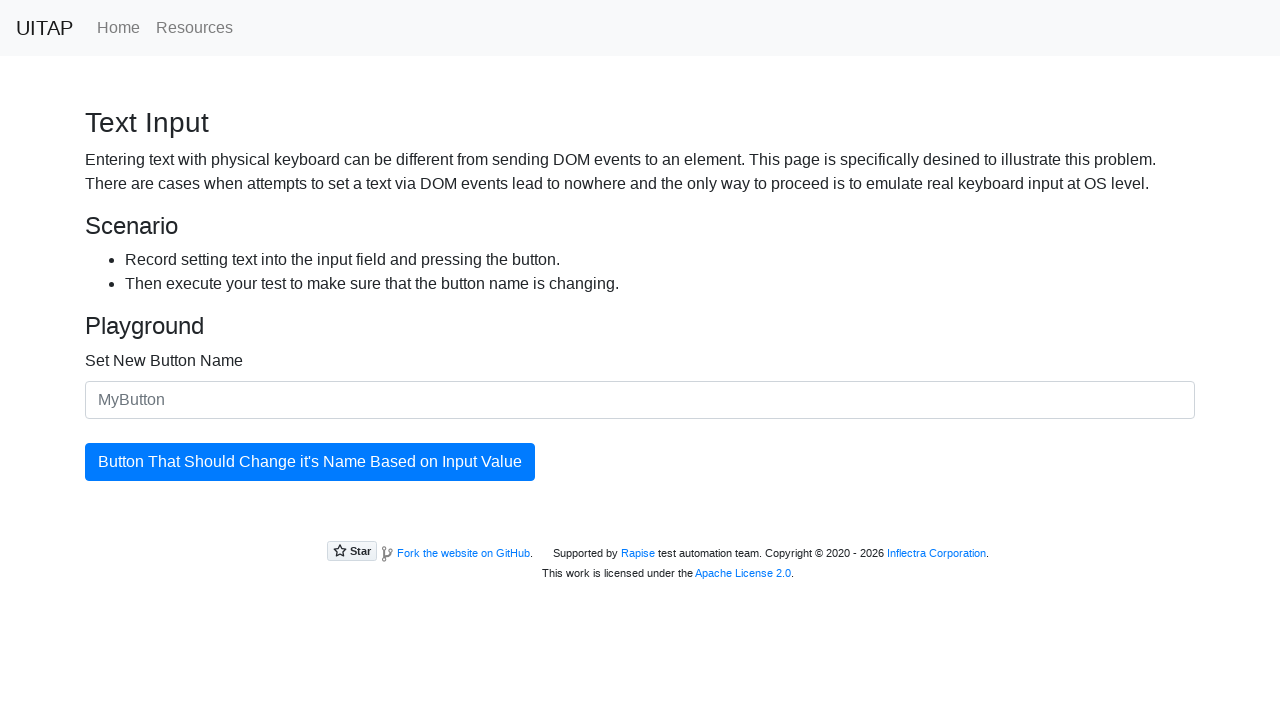

Filled text input field with 'SkyPro' on #newButtonName
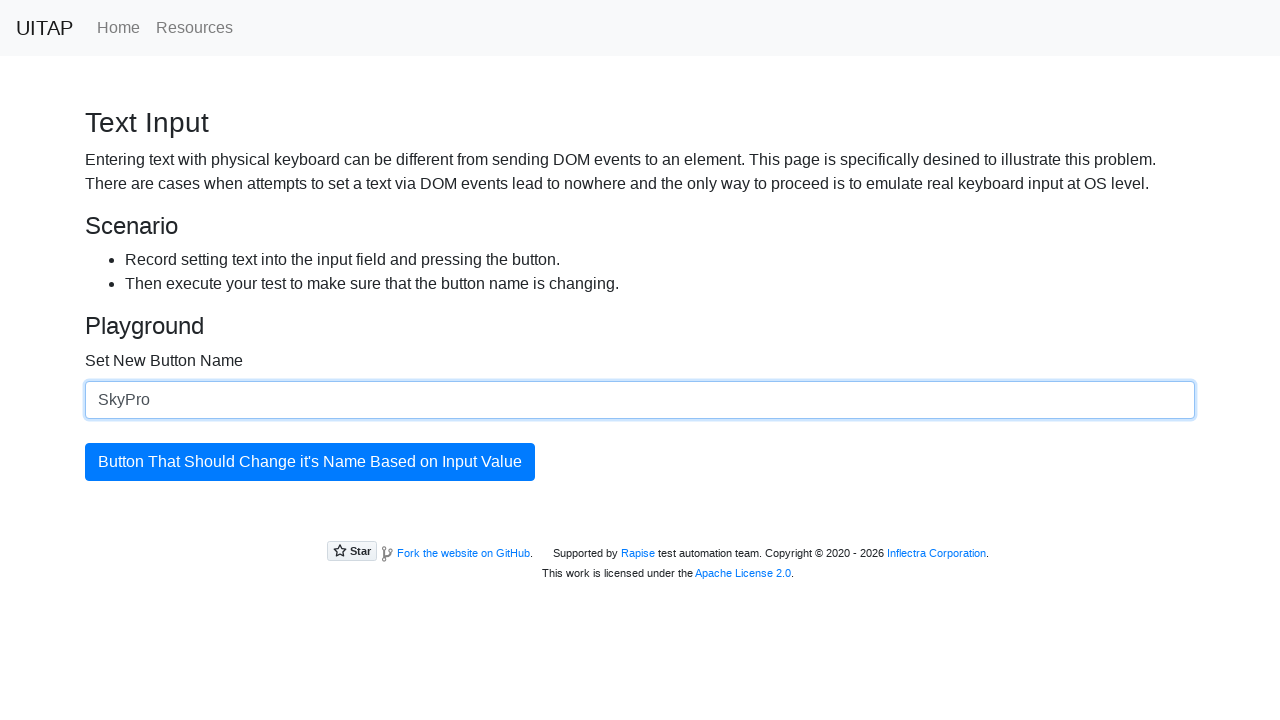

Clicked the button to update its label at (310, 462) on #updatingButton
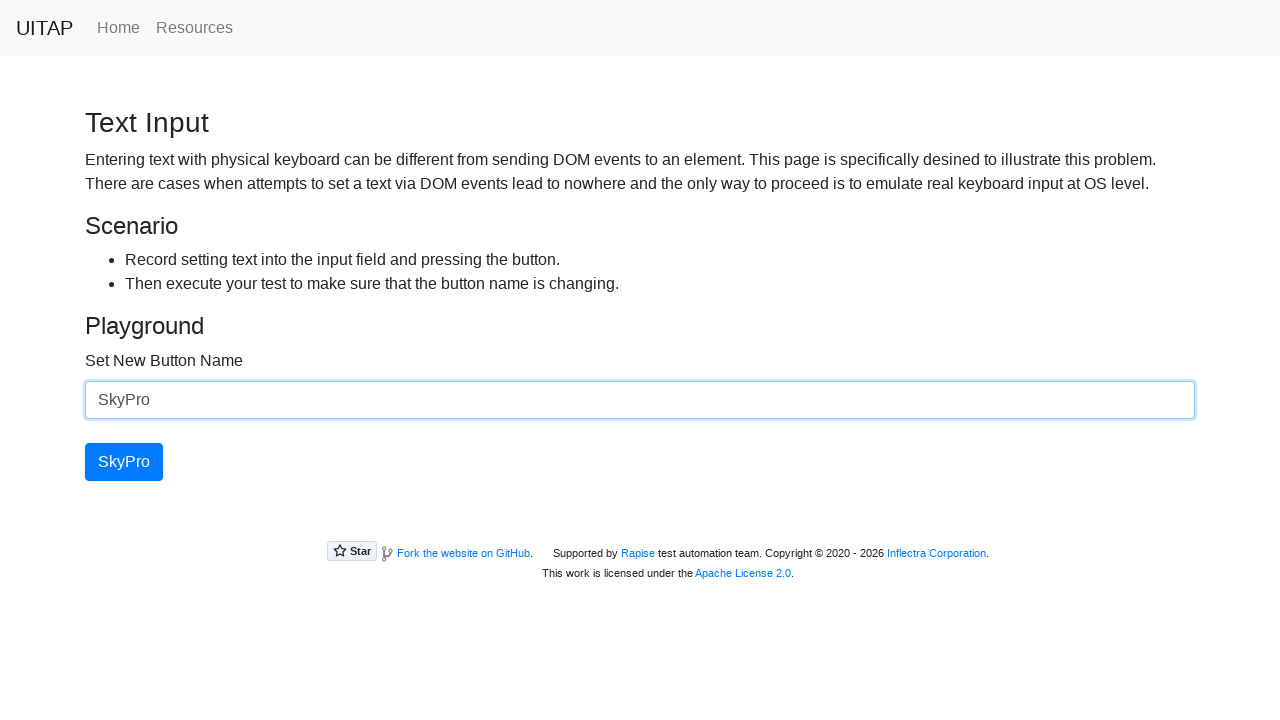

Button label successfully updated to 'SkyPro'
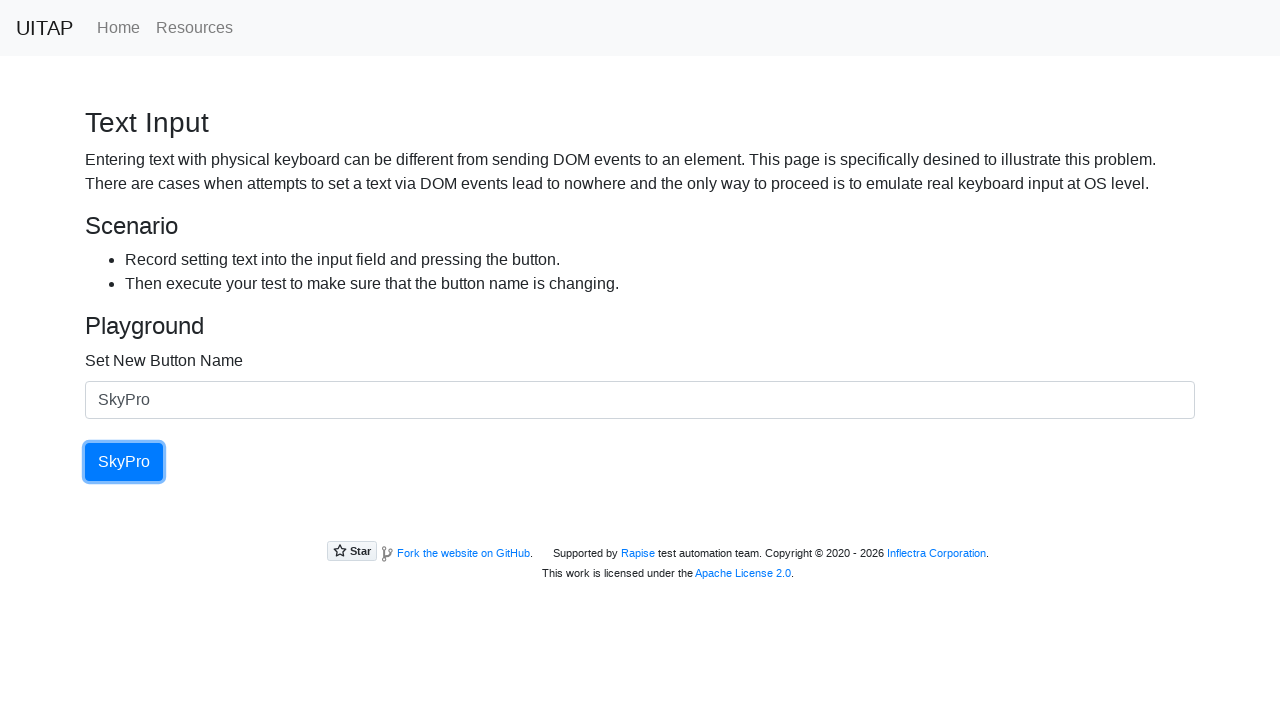

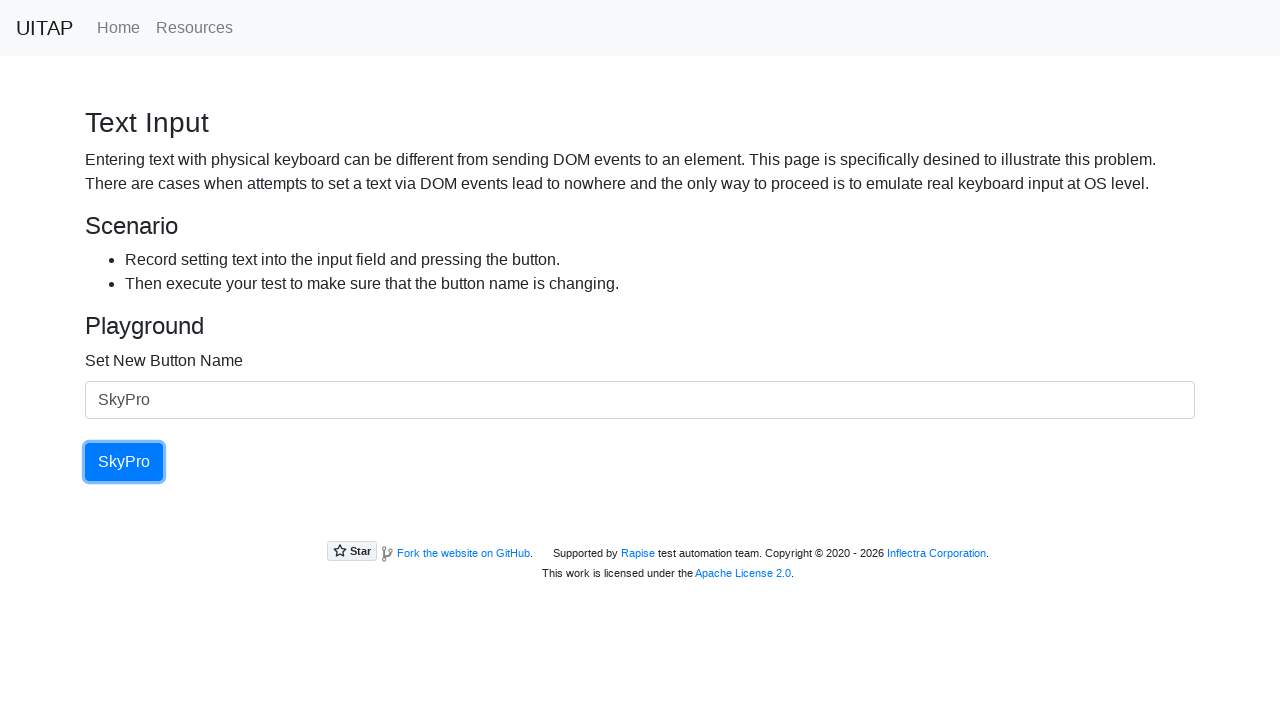